Navigates to a bank registration form and fills in the first name field with a test value

Starting URL: https://parabank.parasoft.com/parabank/register.htm

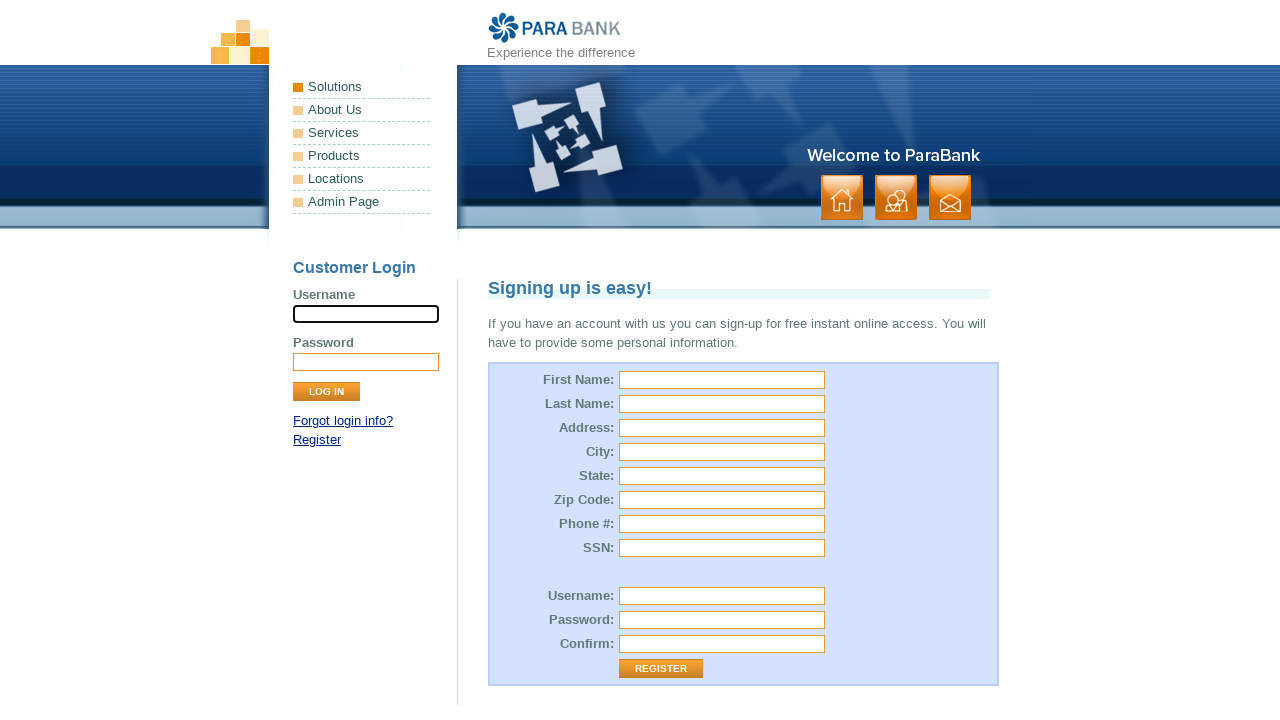

Navigated to bank registration form
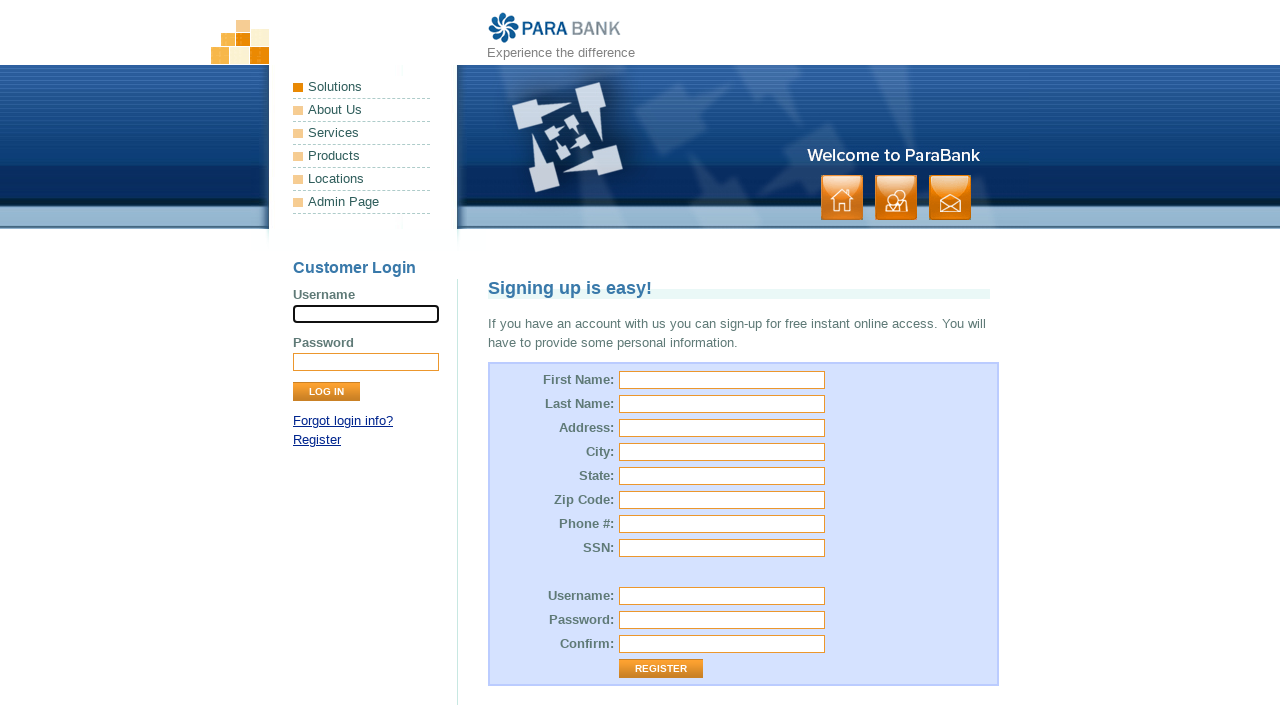

Filled in first name field with 'Jack' on #customer\.firstName
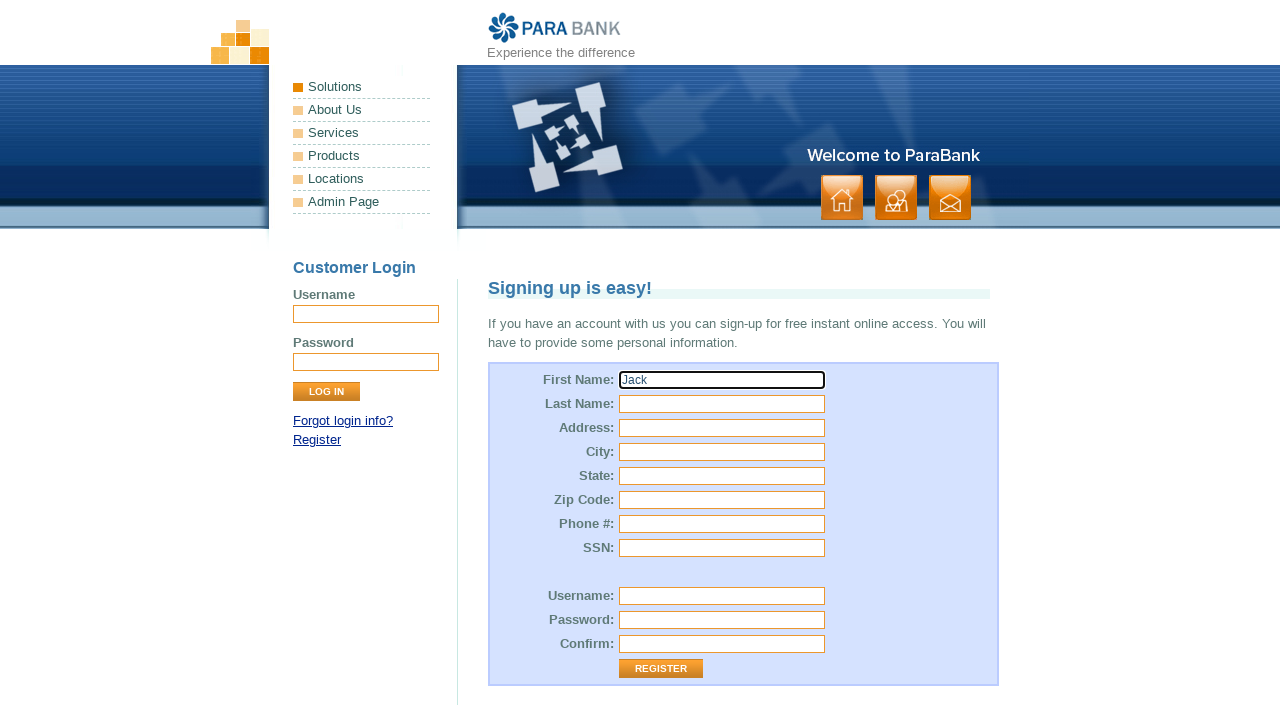

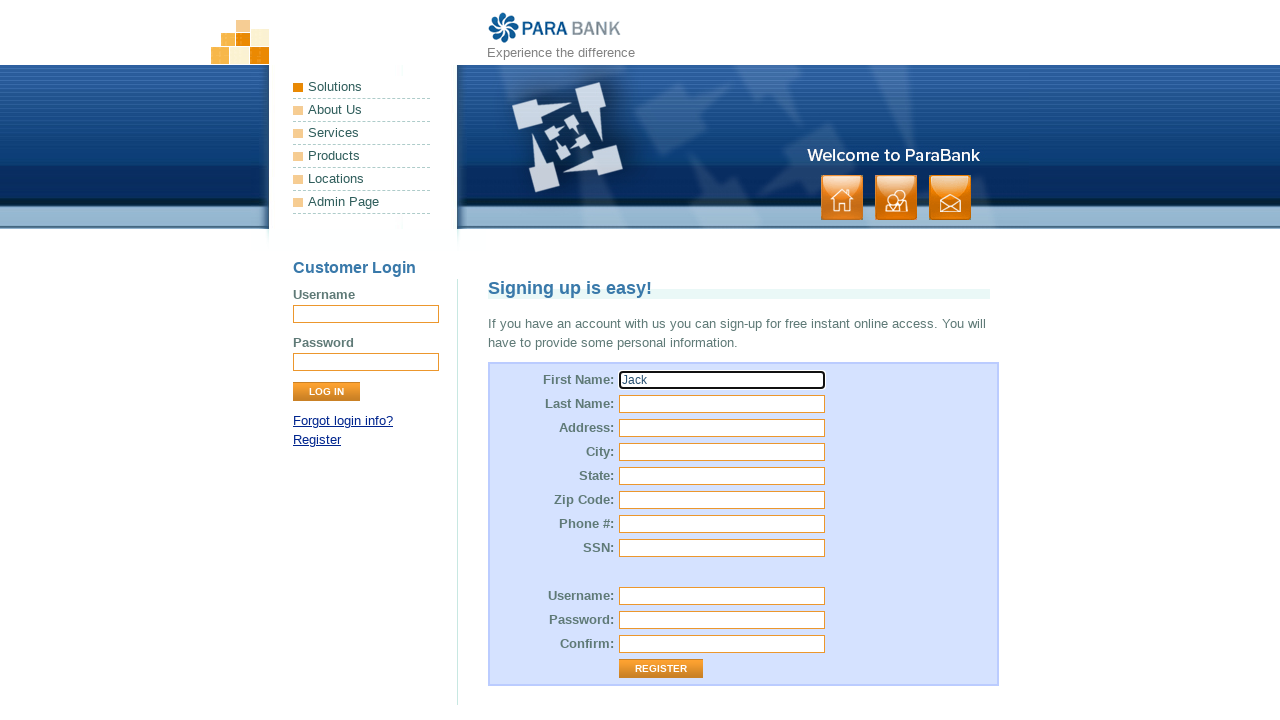